Tests dynamic attribute validation on a dropdown practice page by clicking a radio button for round trip selection and verifying the style attribute changes on a related div element

Starting URL: https://rahulshettyacademy.com/dropdownsPractise/

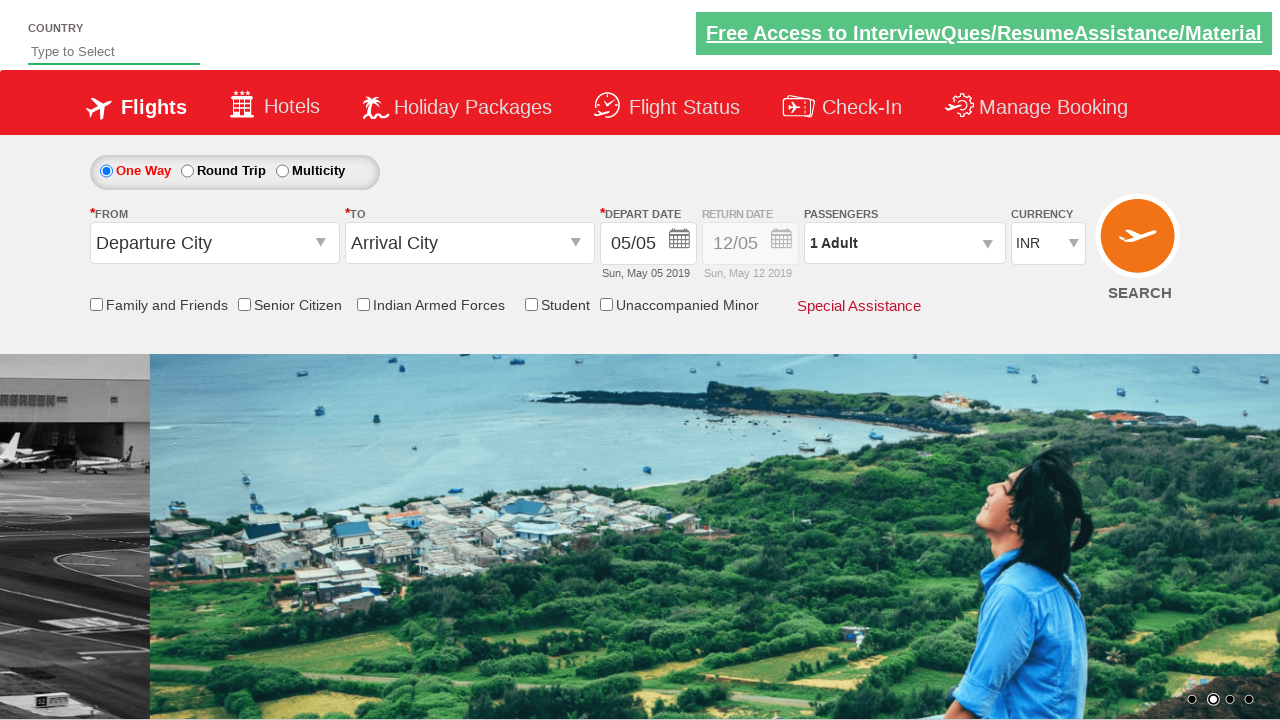

Navigated to dropdown practice page
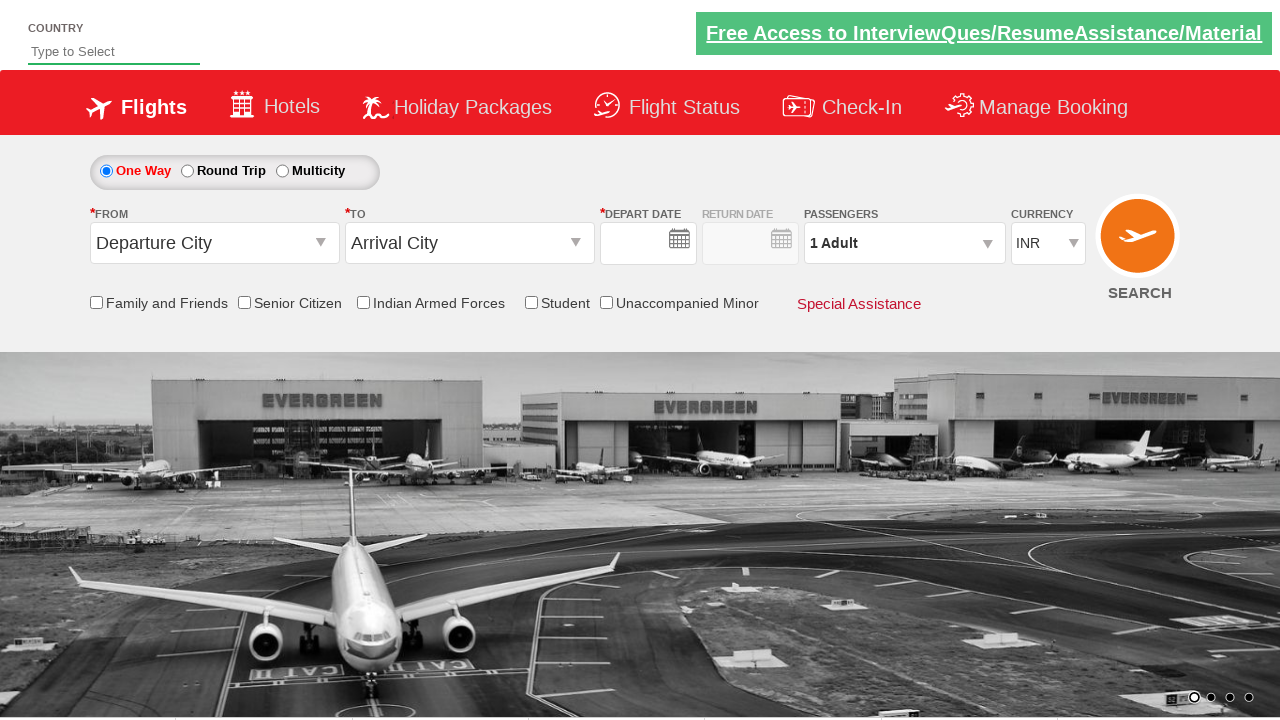

Retrieved initial style attribute of Div1: display: block; opacity: 0.5;
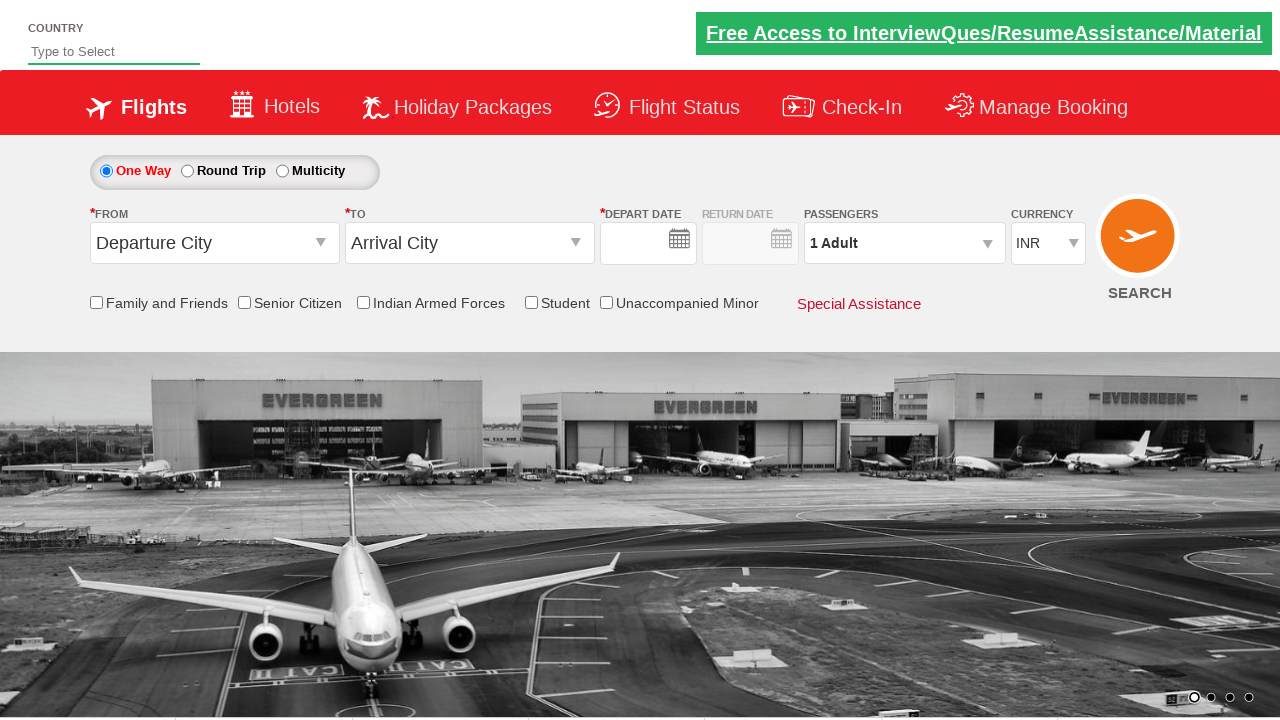

Clicked round trip radio button at (187, 171) on input#ctl00_mainContent_rbtnl_Trip_1
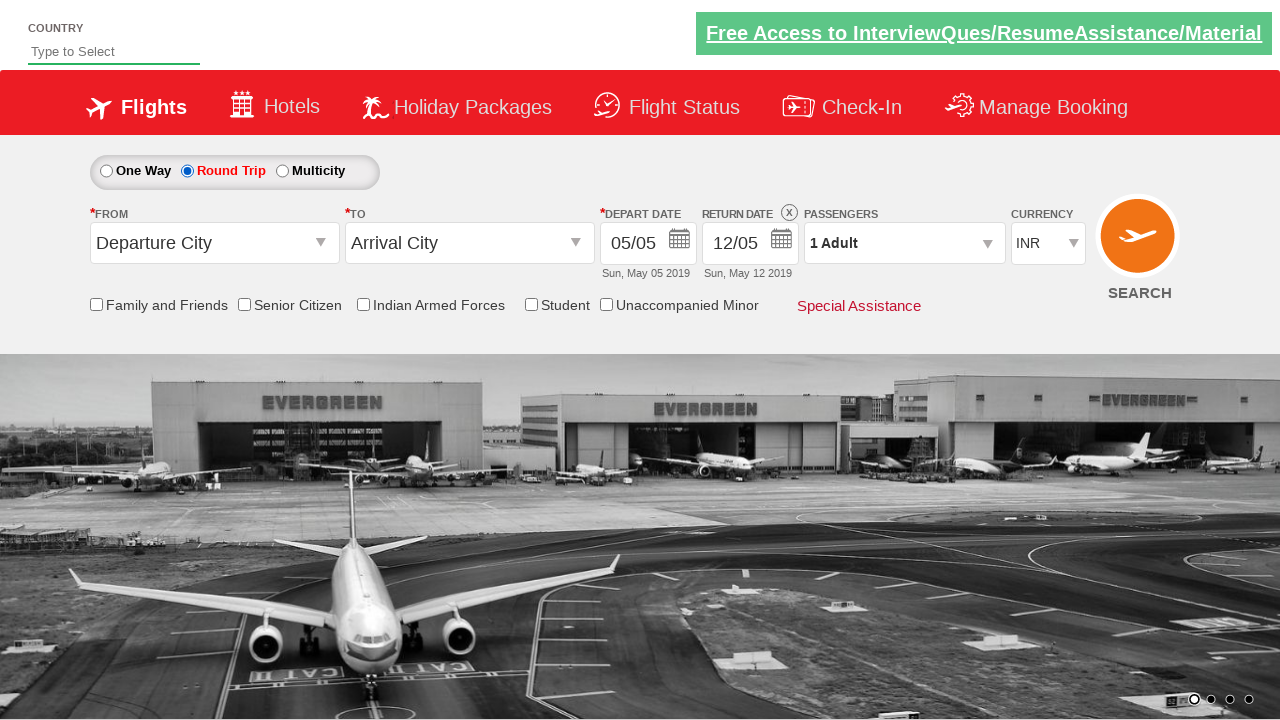

Retrieved updated style attribute after round trip selection: display: block; opacity: 1;
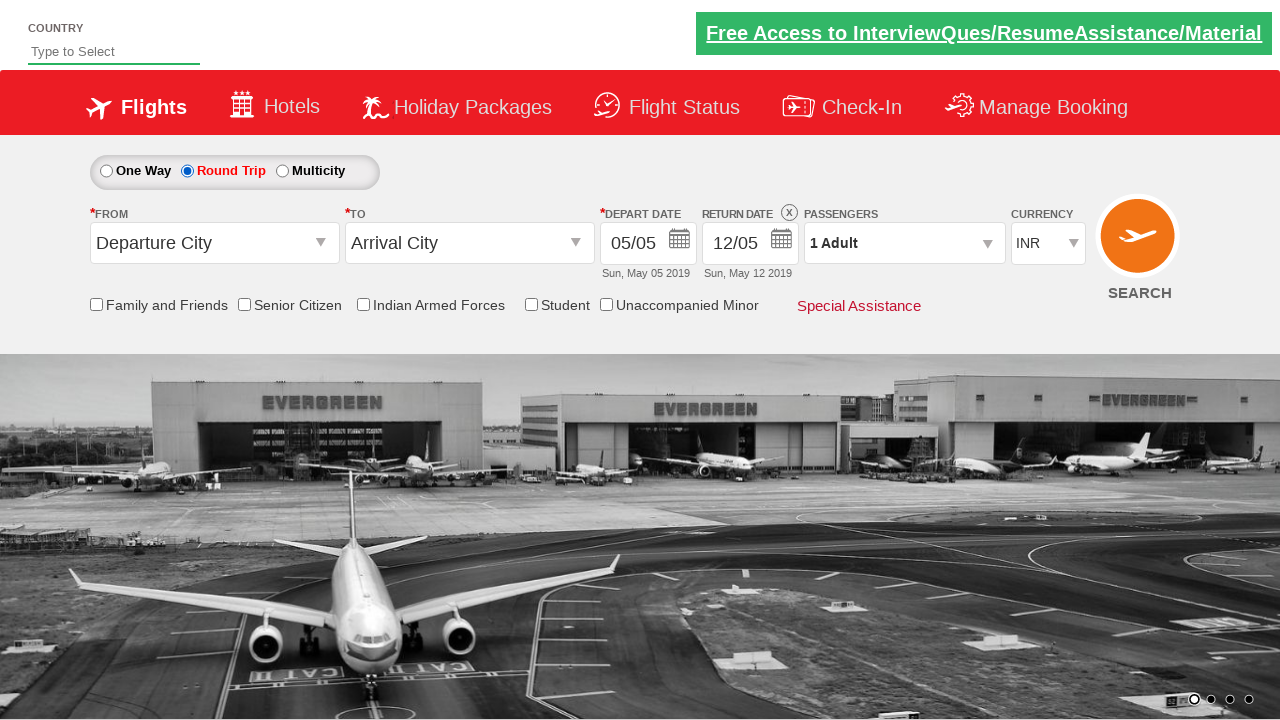

Verified that style attribute is not None - dynamic validation successful
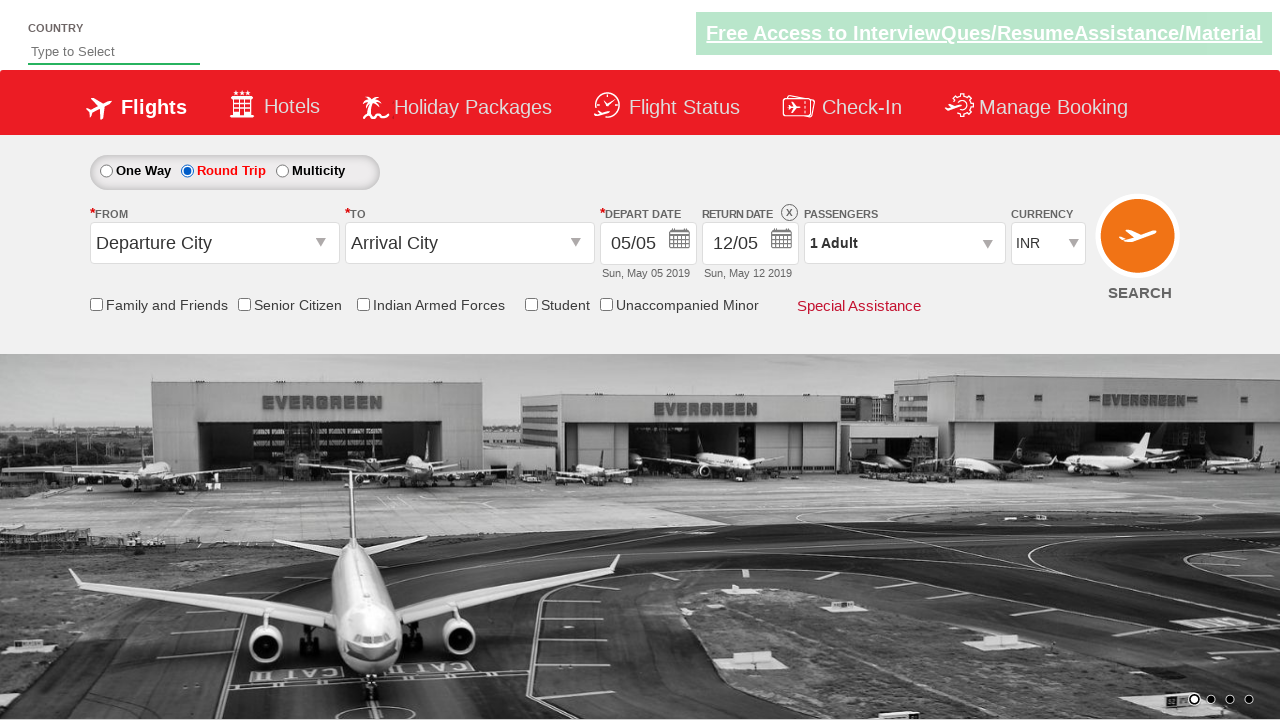

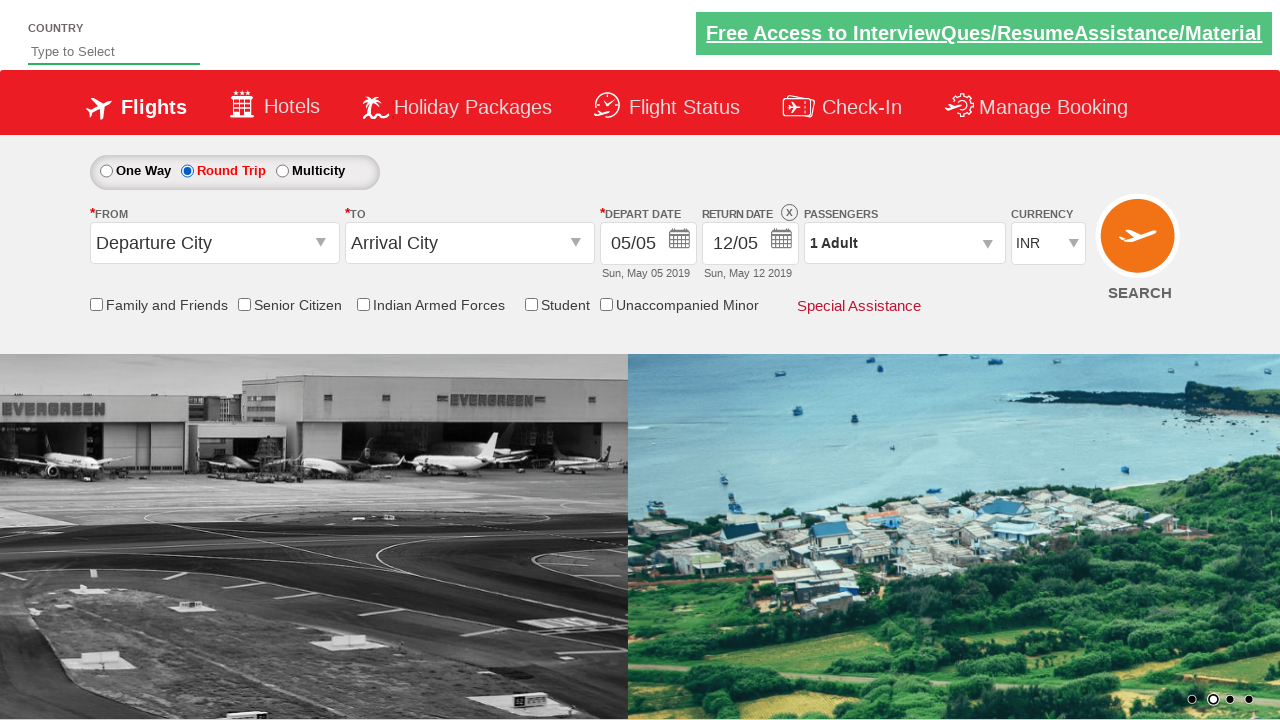